Tests JavaScript alert functionality by clicking a button to trigger an alert, verifying the alert text, accepting it, and checking the result message

Starting URL: https://the-internet.herokuapp.com/javascript_alerts

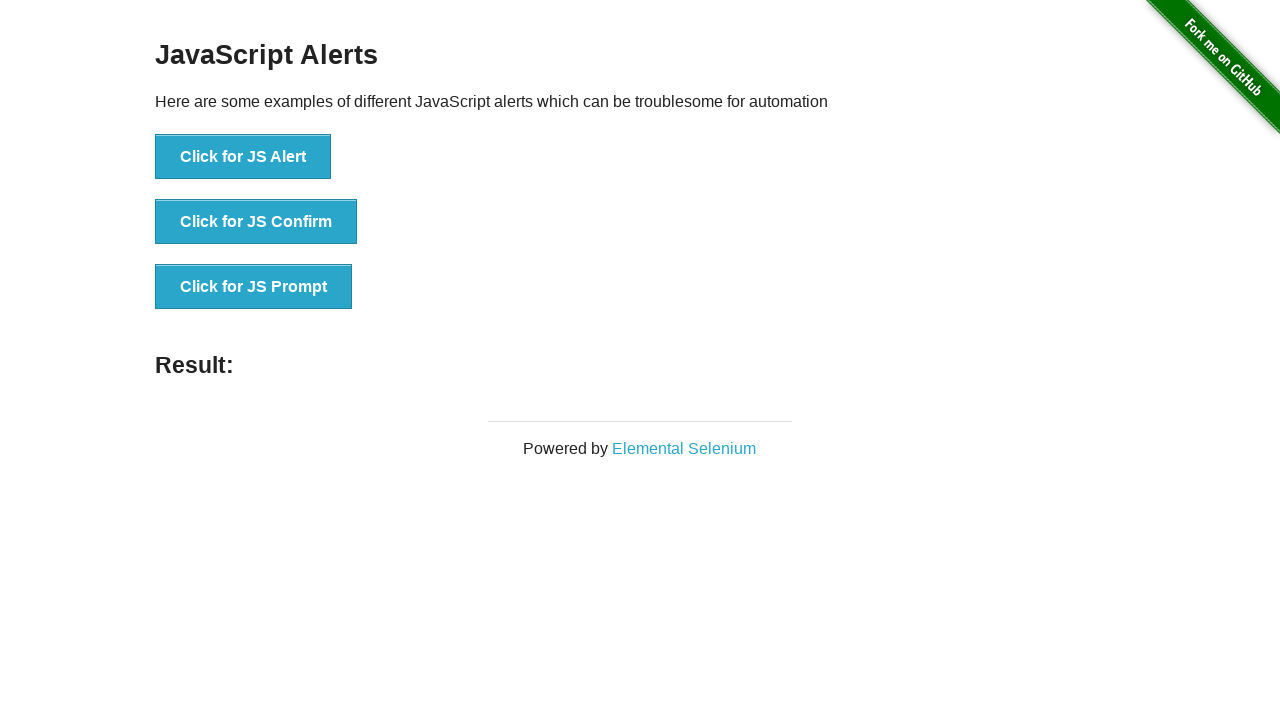

Clicked button to trigger JavaScript alert at (243, 157) on xpath=//button[contains(@onclick,'jsAlert')]
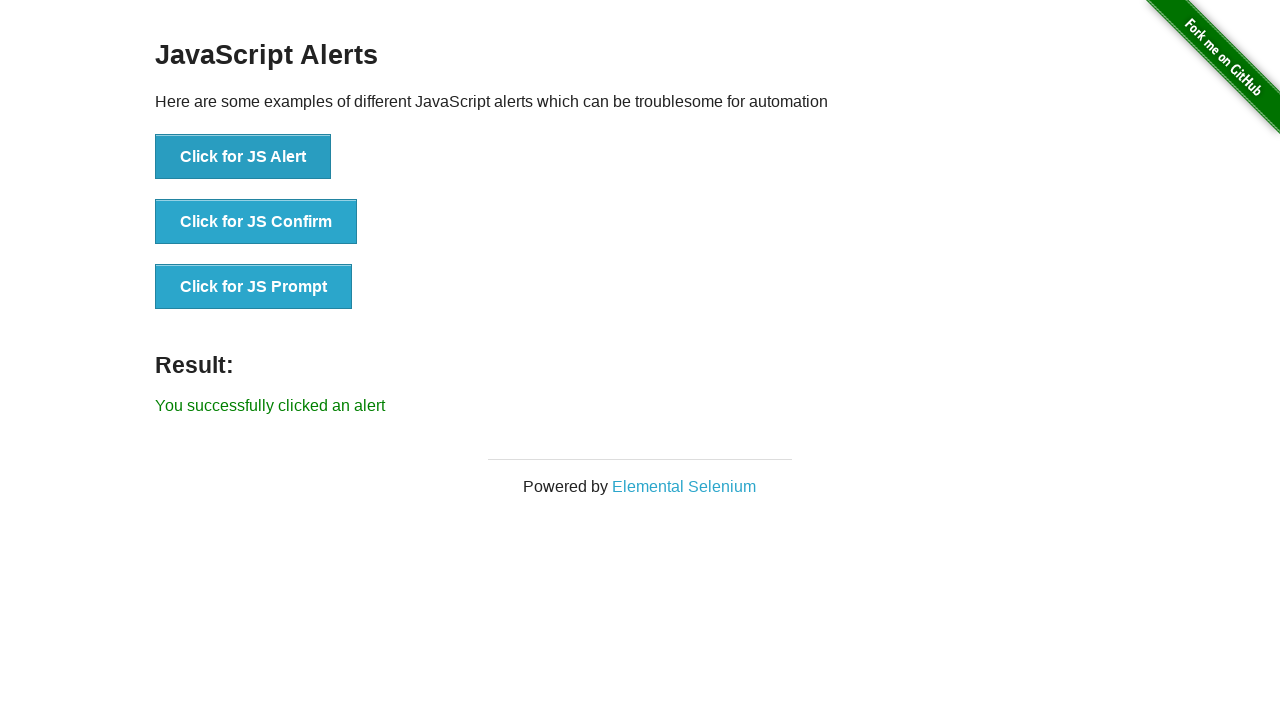

Set up dialog handler to accept alerts
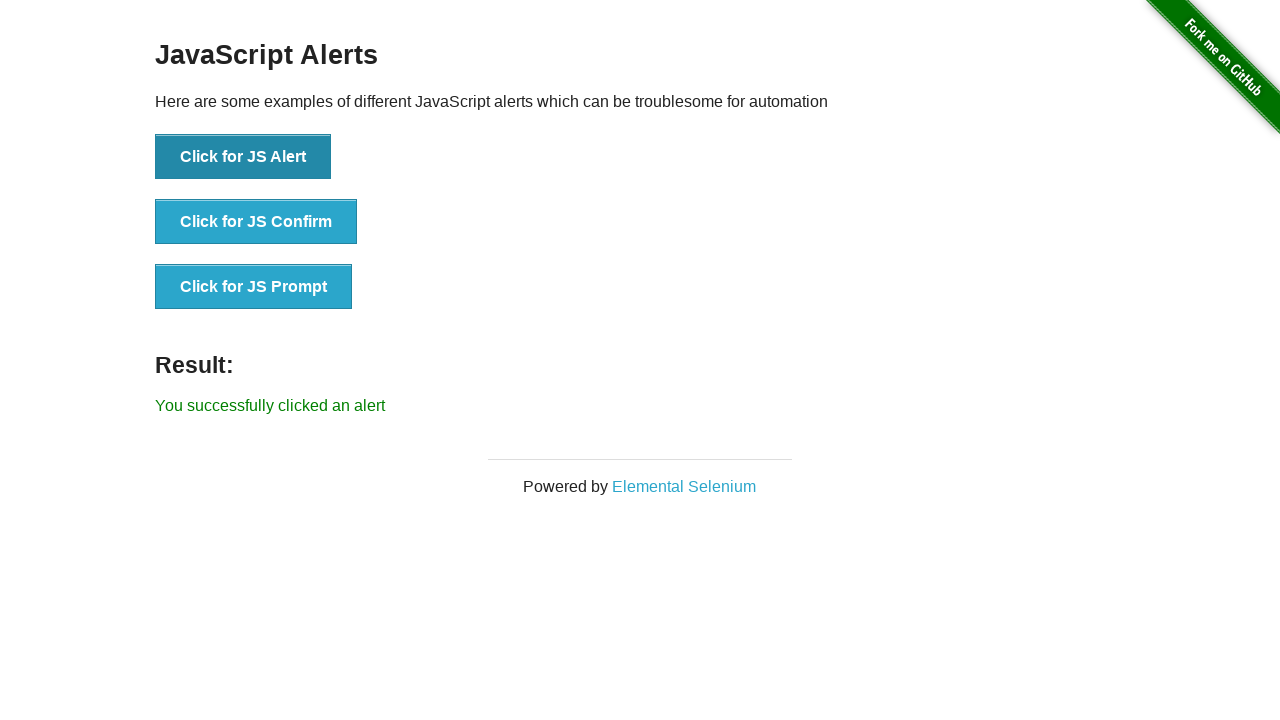

Clicked button to trigger alert again at (243, 157) on xpath=//button[contains(@onclick,'jsAlert')]
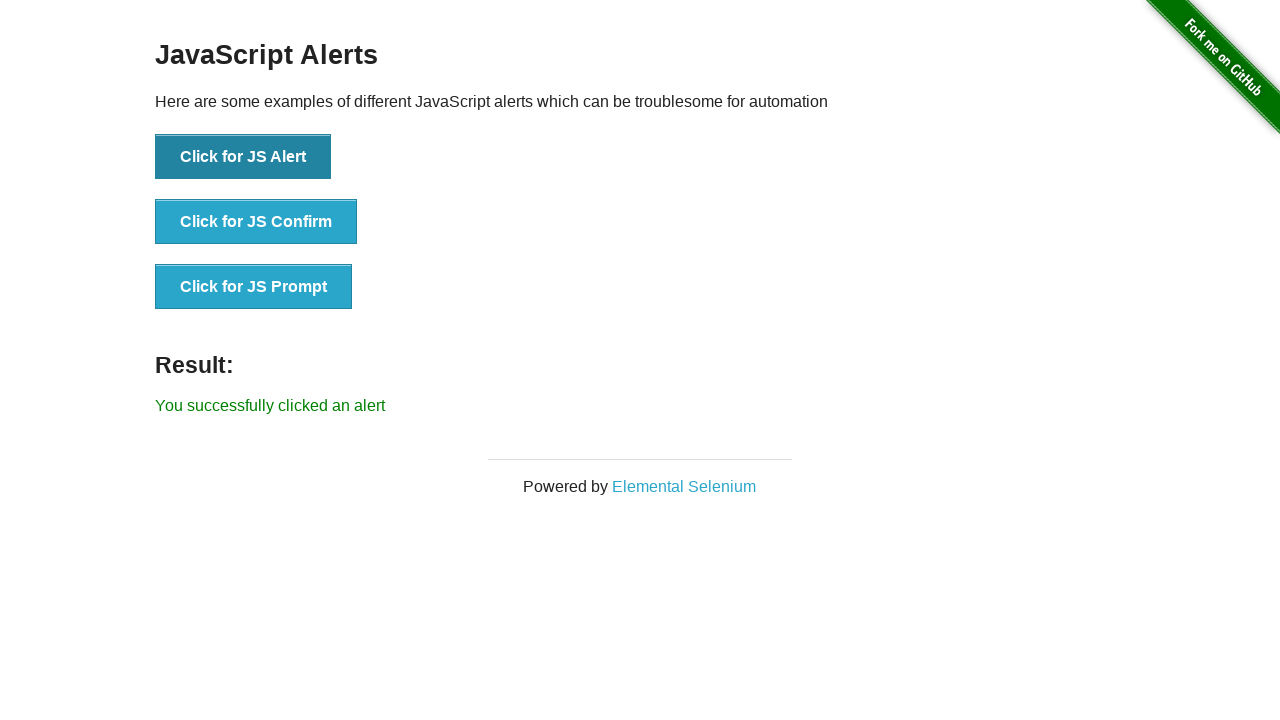

Alert was accepted and result message appeared
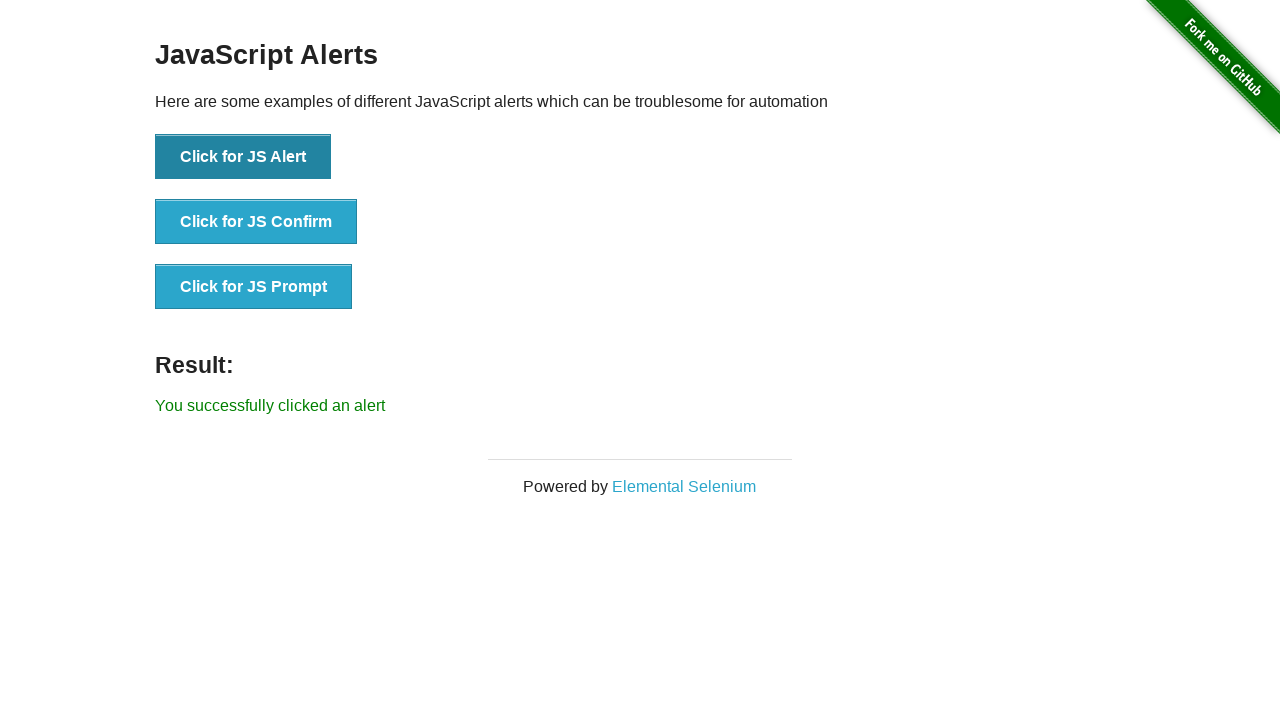

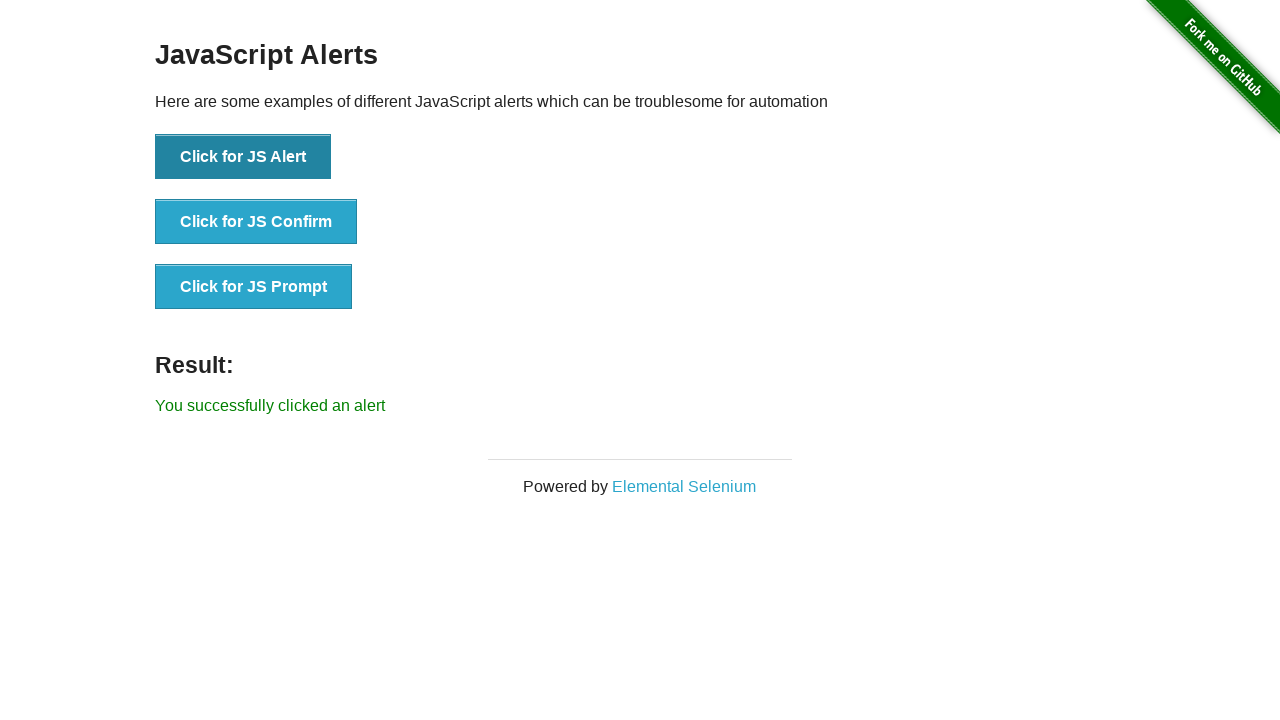